Navigates to a blog page and scrolls down by 500 pixels using JavaScript

Starting URL: https://selenium08.blogspot.com/2020/01/drag-drop.html

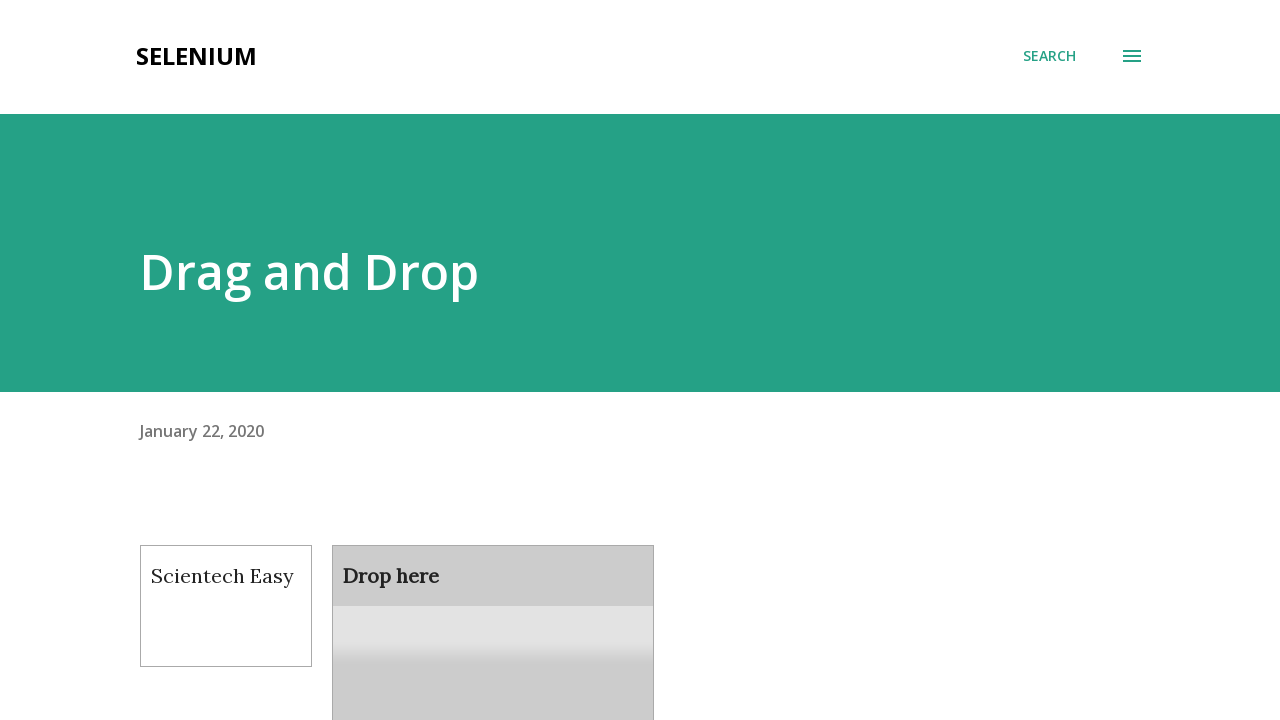

Navigated to blog page with drag-drop example
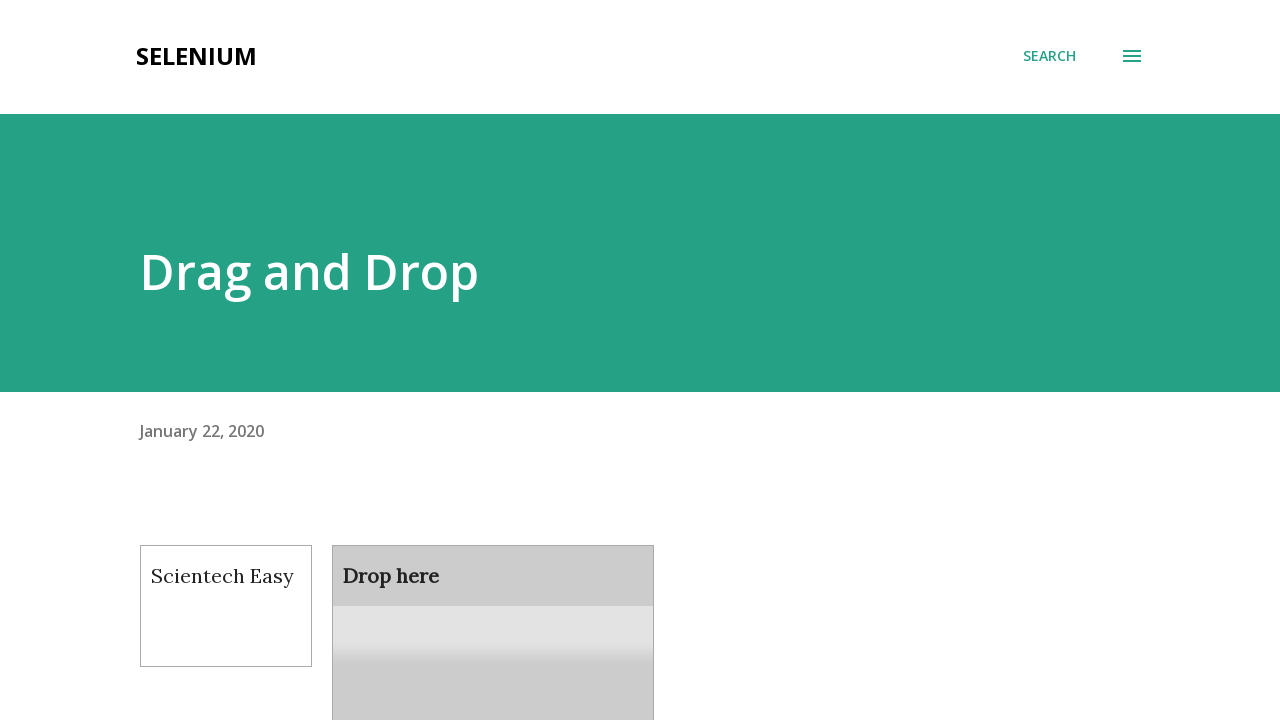

Scrolled down by 500 pixels using JavaScript
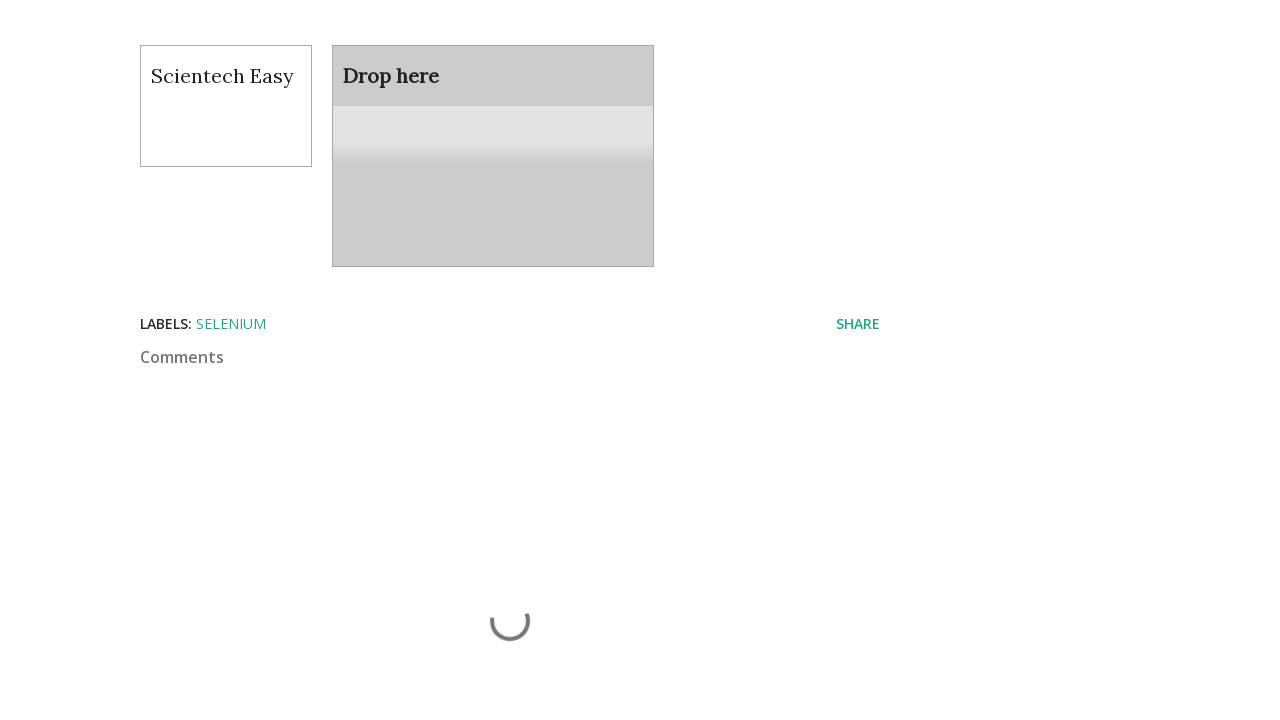

Waited 5 seconds to observe scroll effect
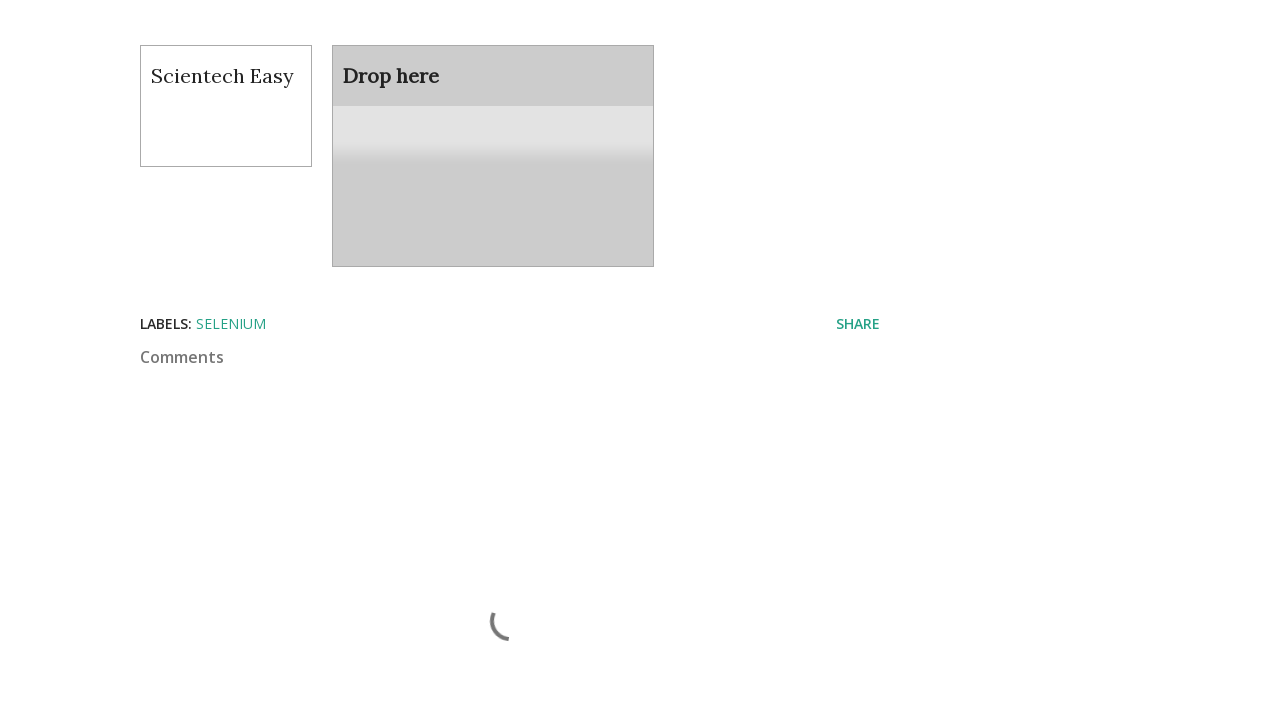

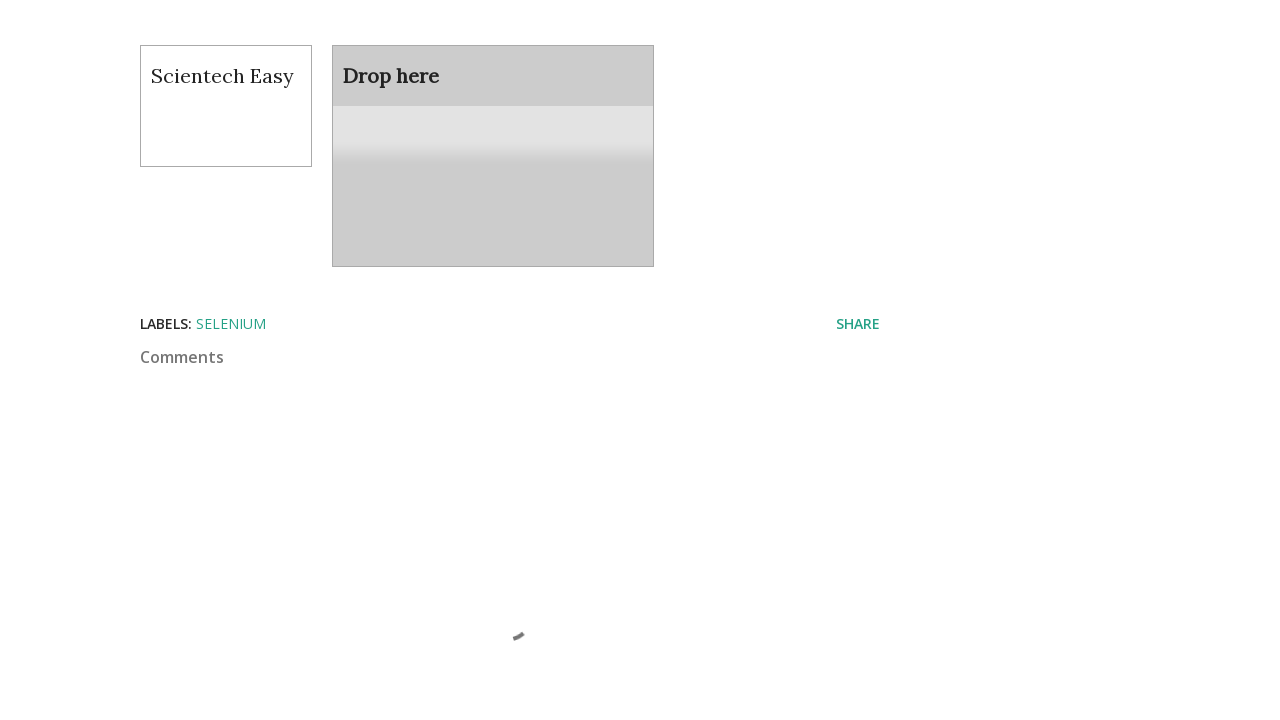